Navigates to the GitHub homepage and waits for it to fully load

Starting URL: https://github.com/

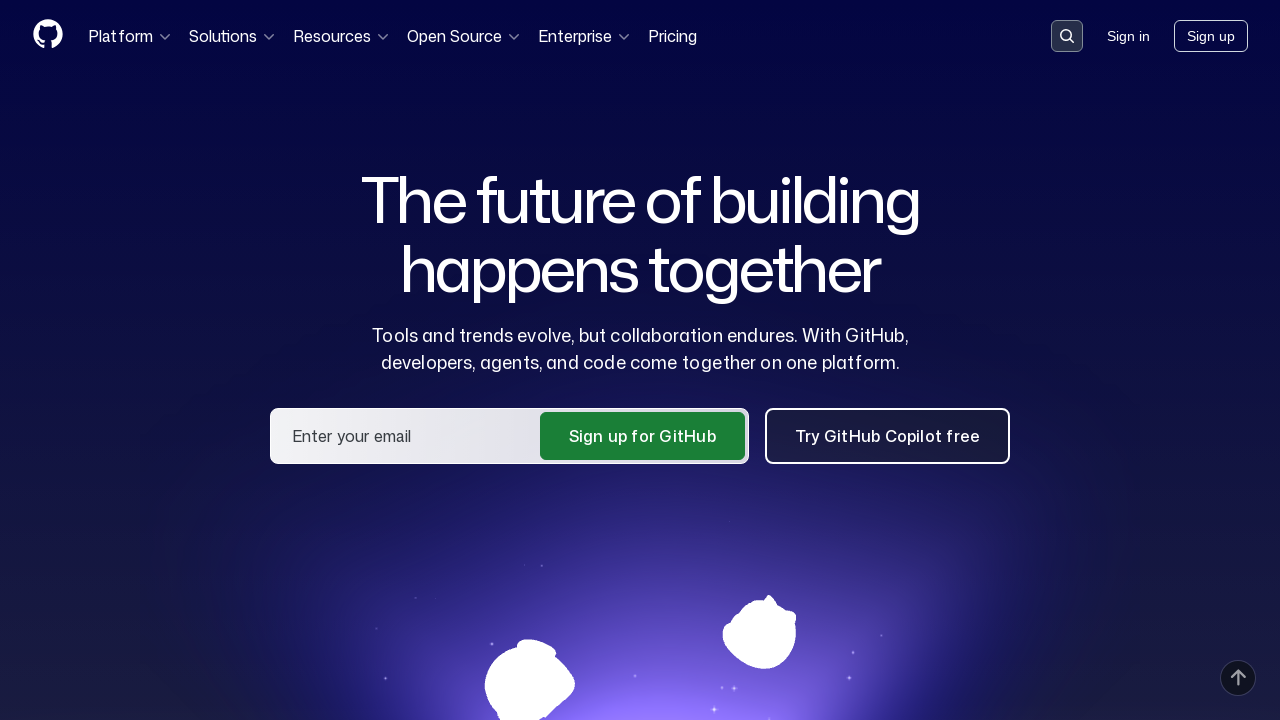

Navigated to GitHub homepage
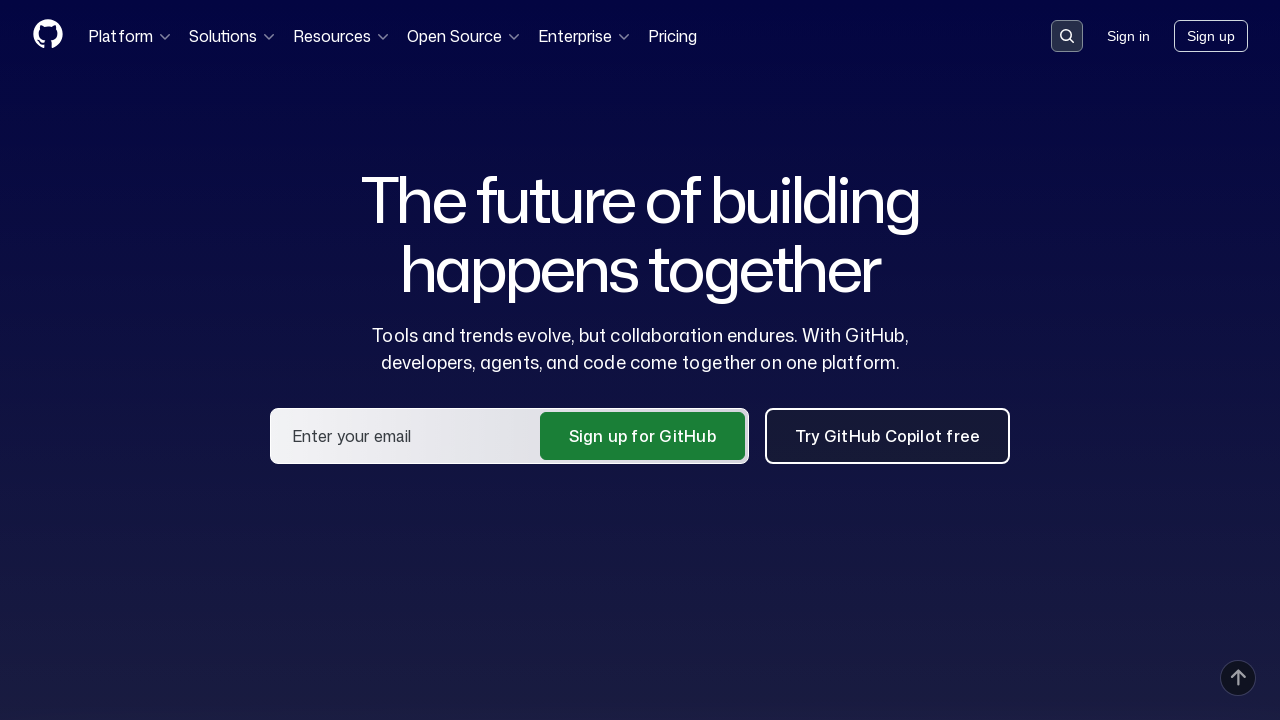

GitHub homepage fully loaded - network idle state reached
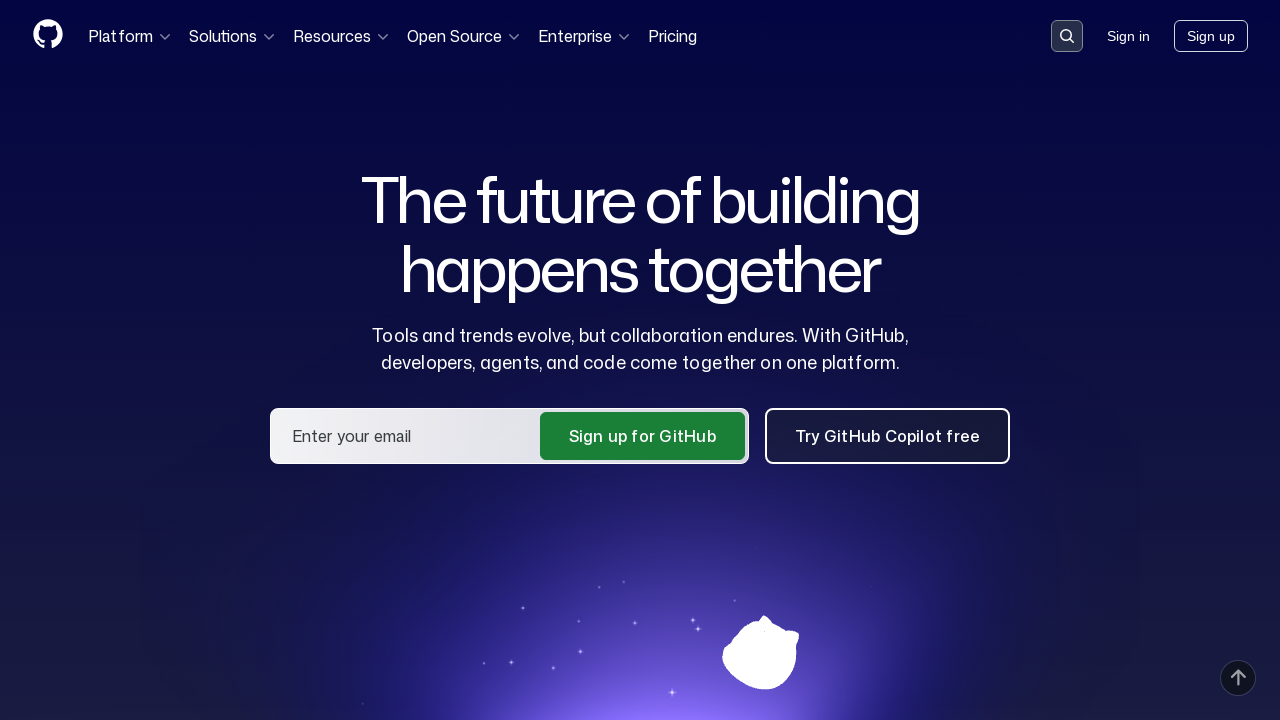

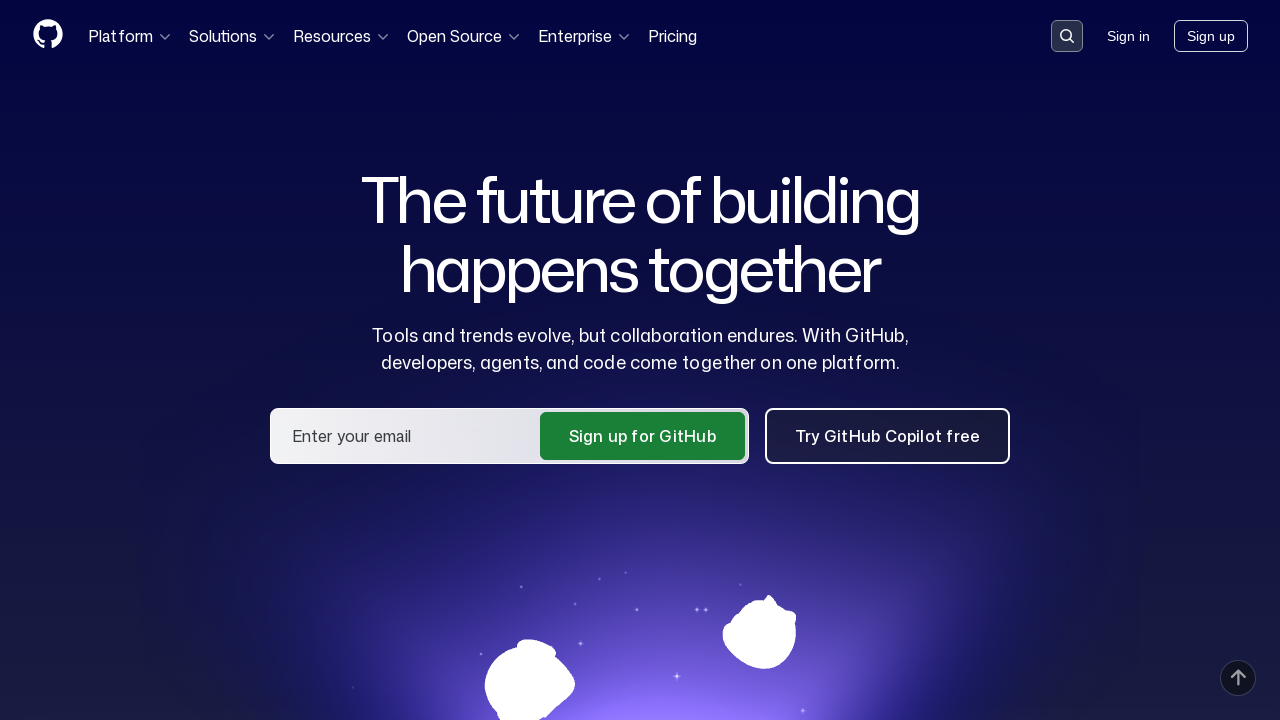